Navigates to Samsung's US website, maximizes the browser window, and verifies the page loads by checking the title.

Starting URL: https://www.samsung.com/us/

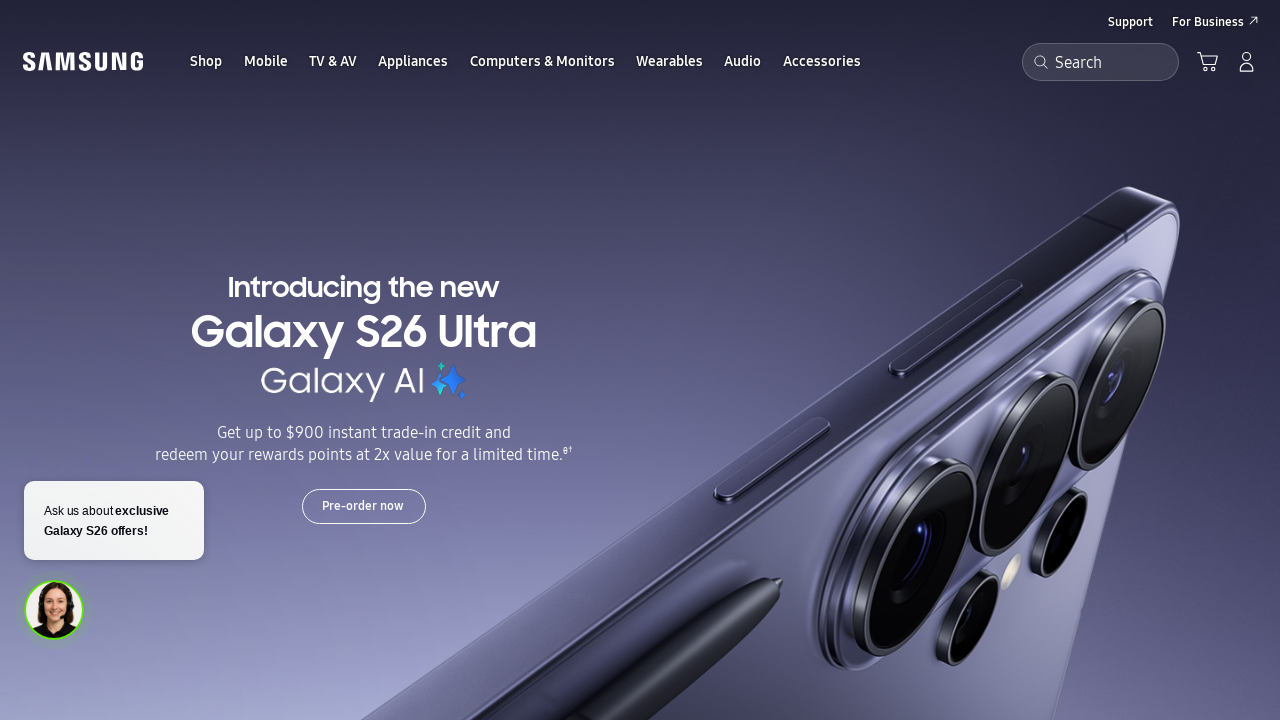

Set viewport to 1920x1080 to maximize browser window
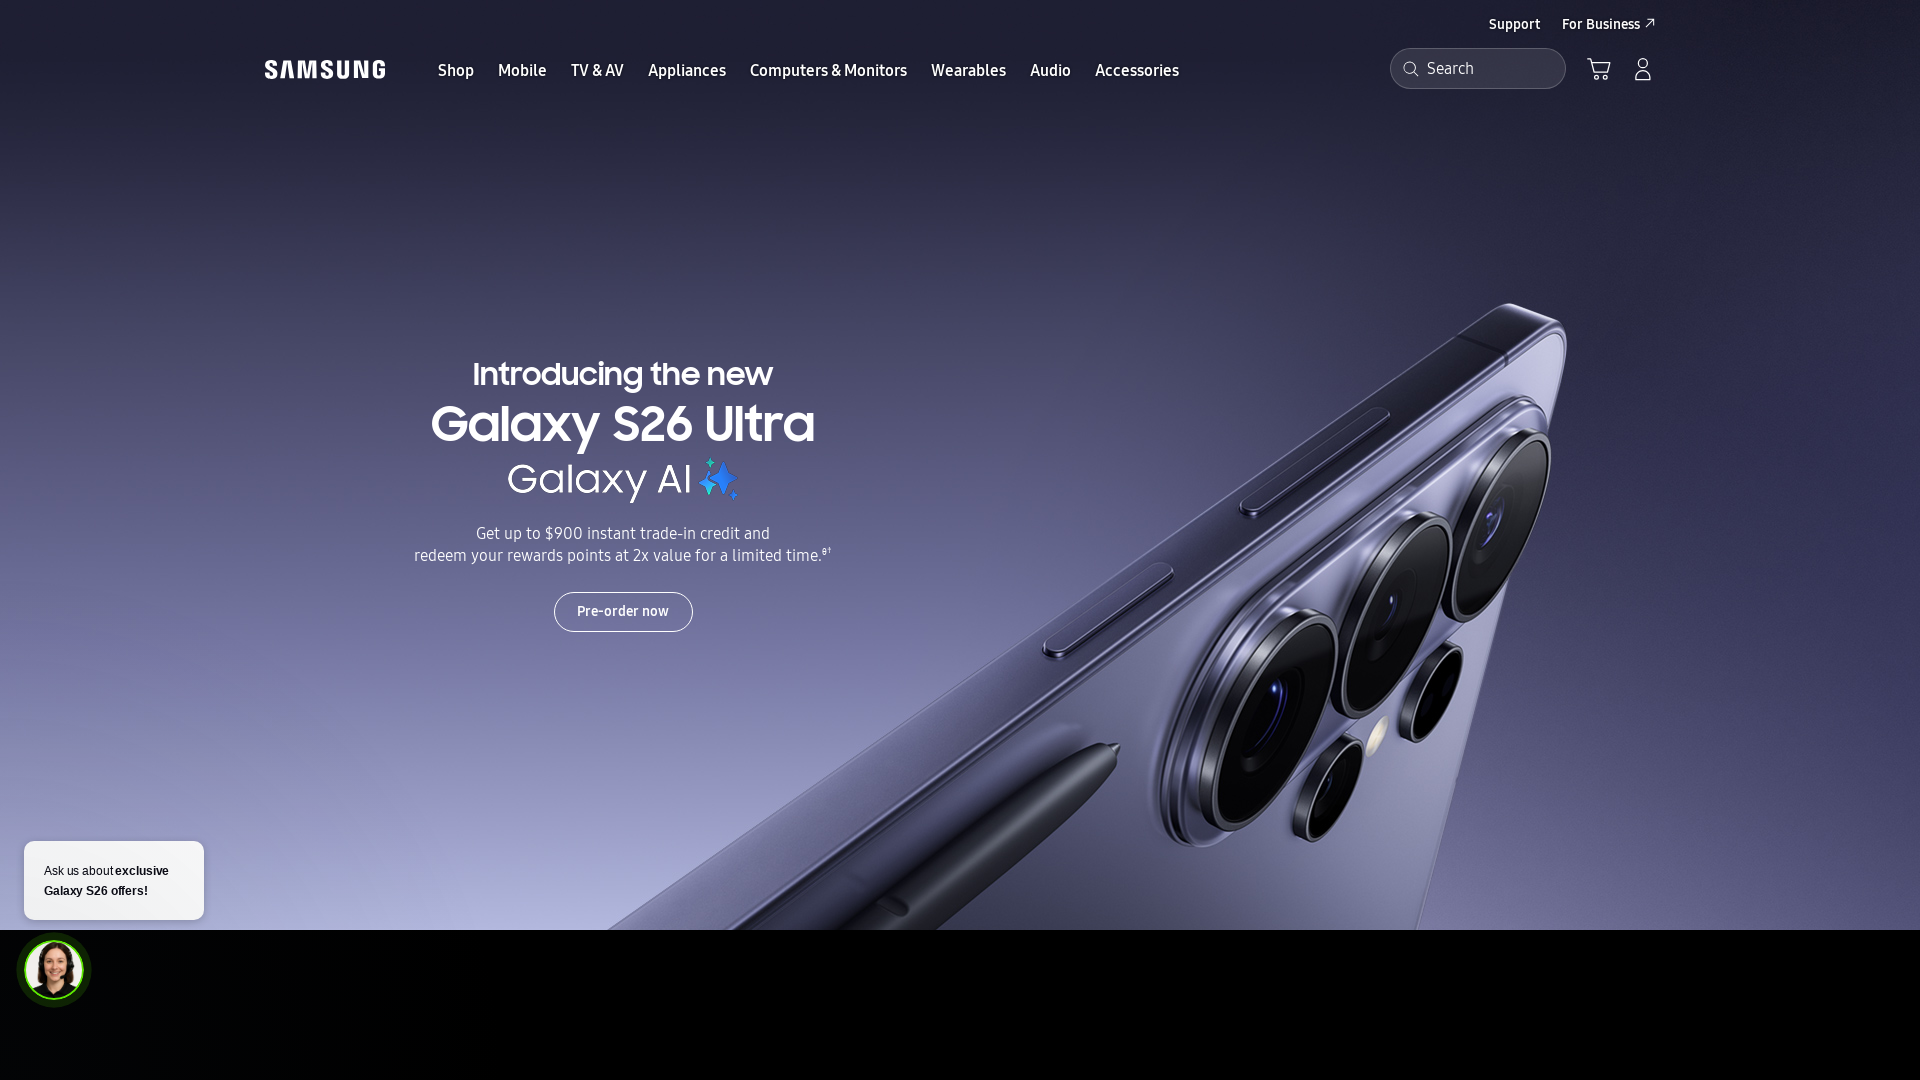

Waited for page to reach domcontentloaded state
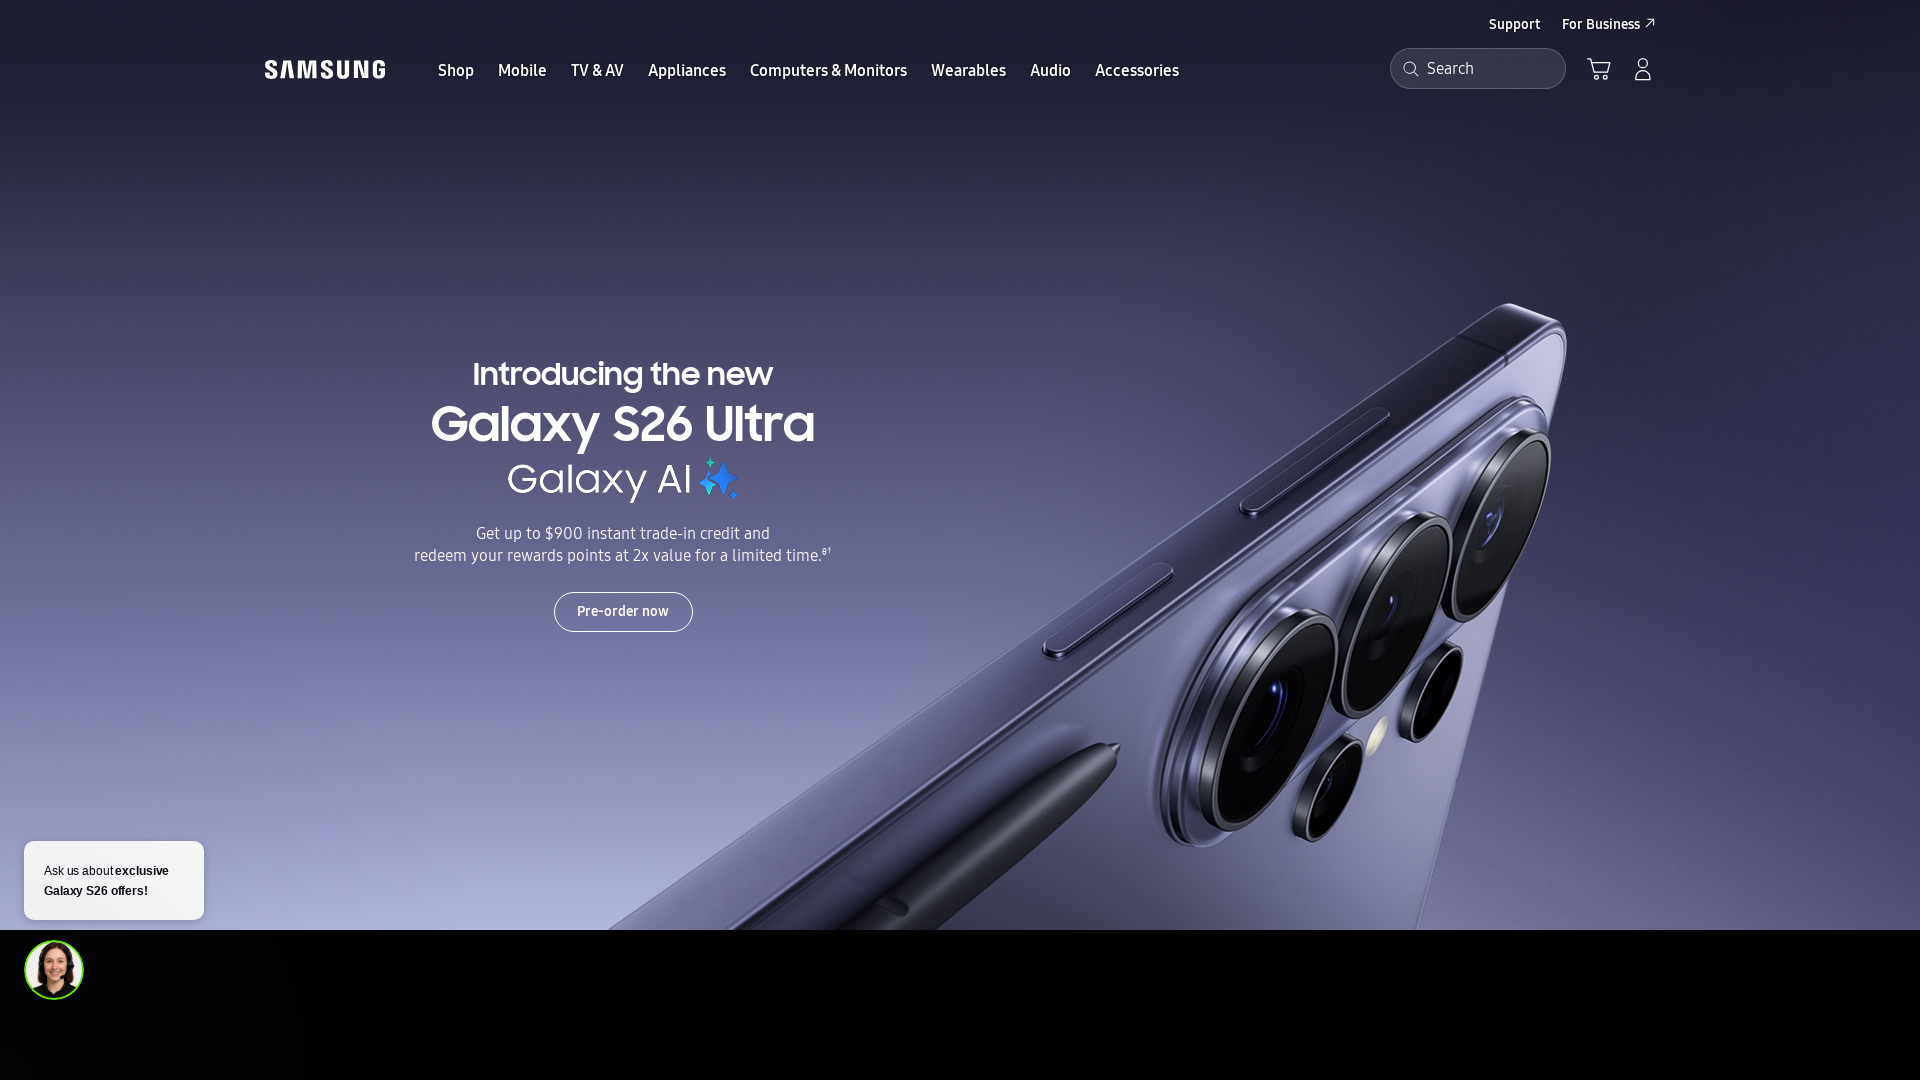

Retrieved page title: Samsung Galaxy S26 Ultra | Galaxy AI | Samsung US
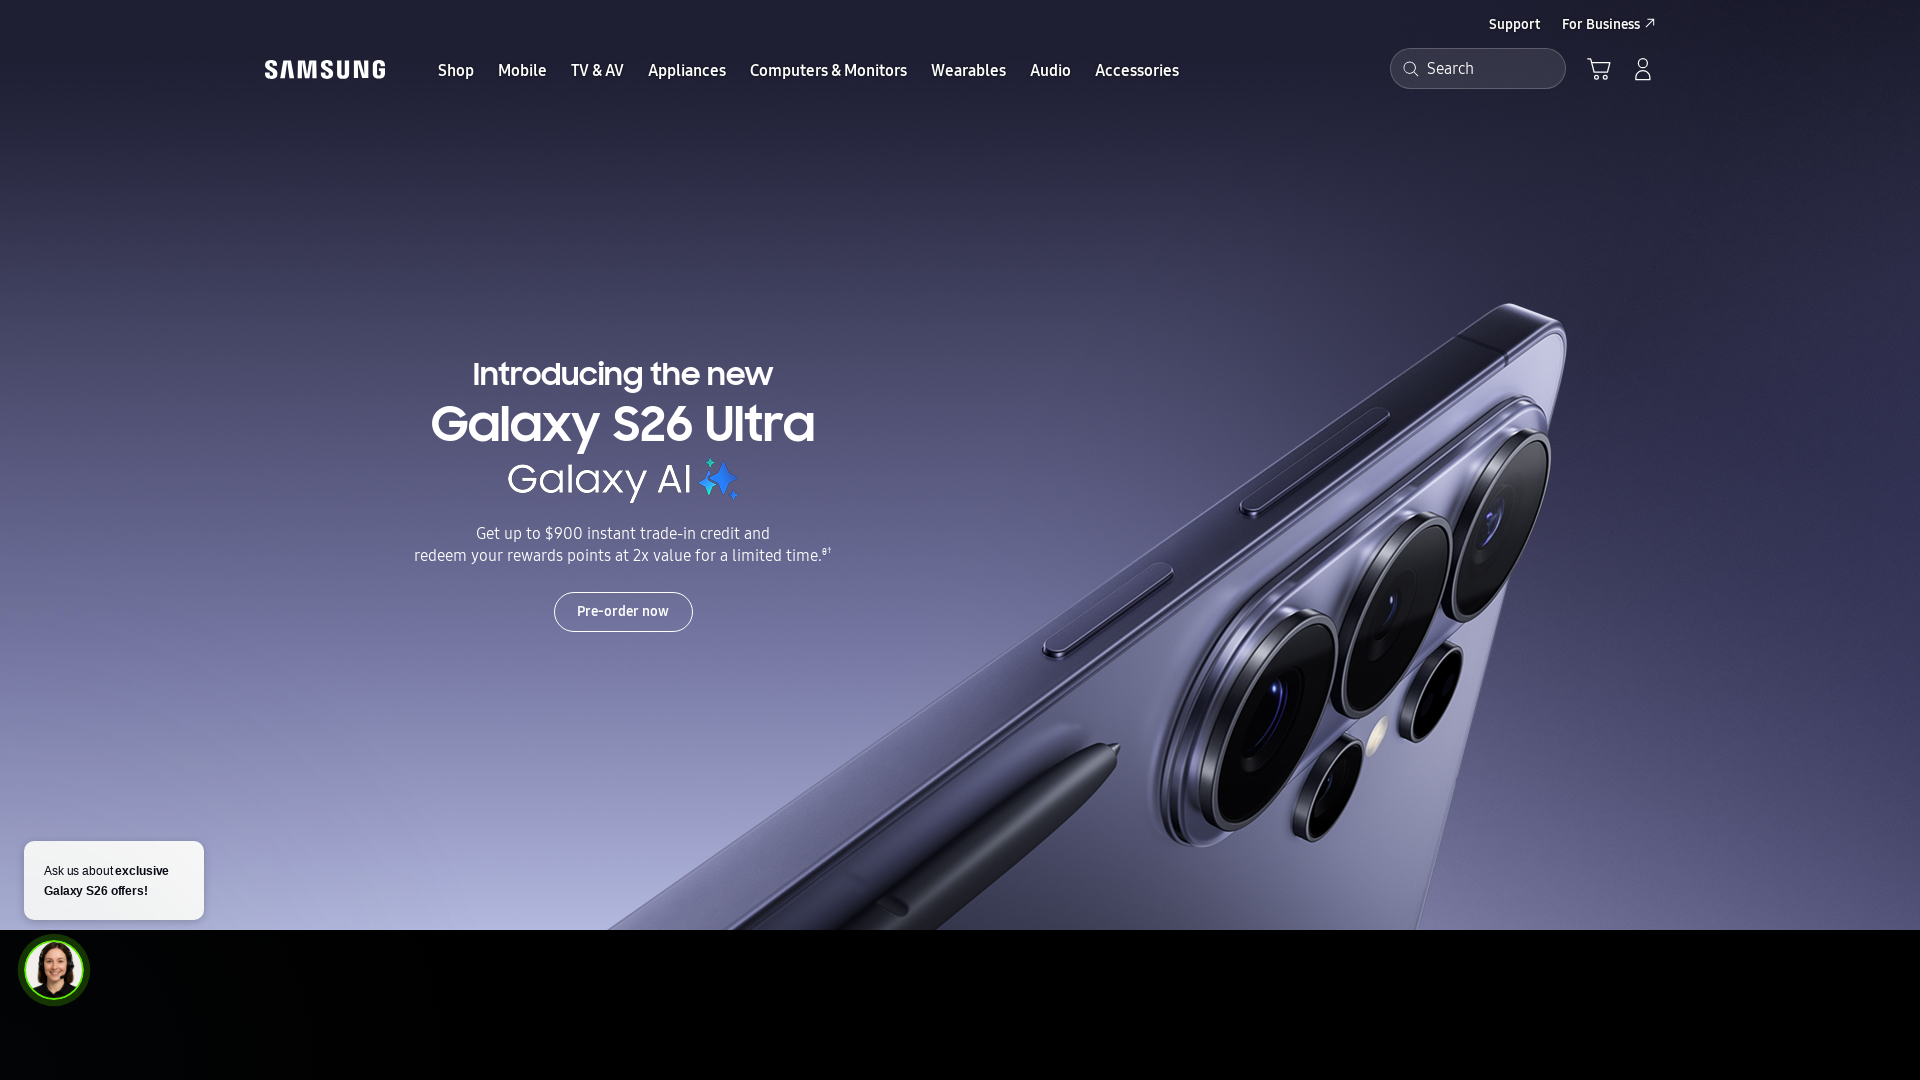

Logged page title to console
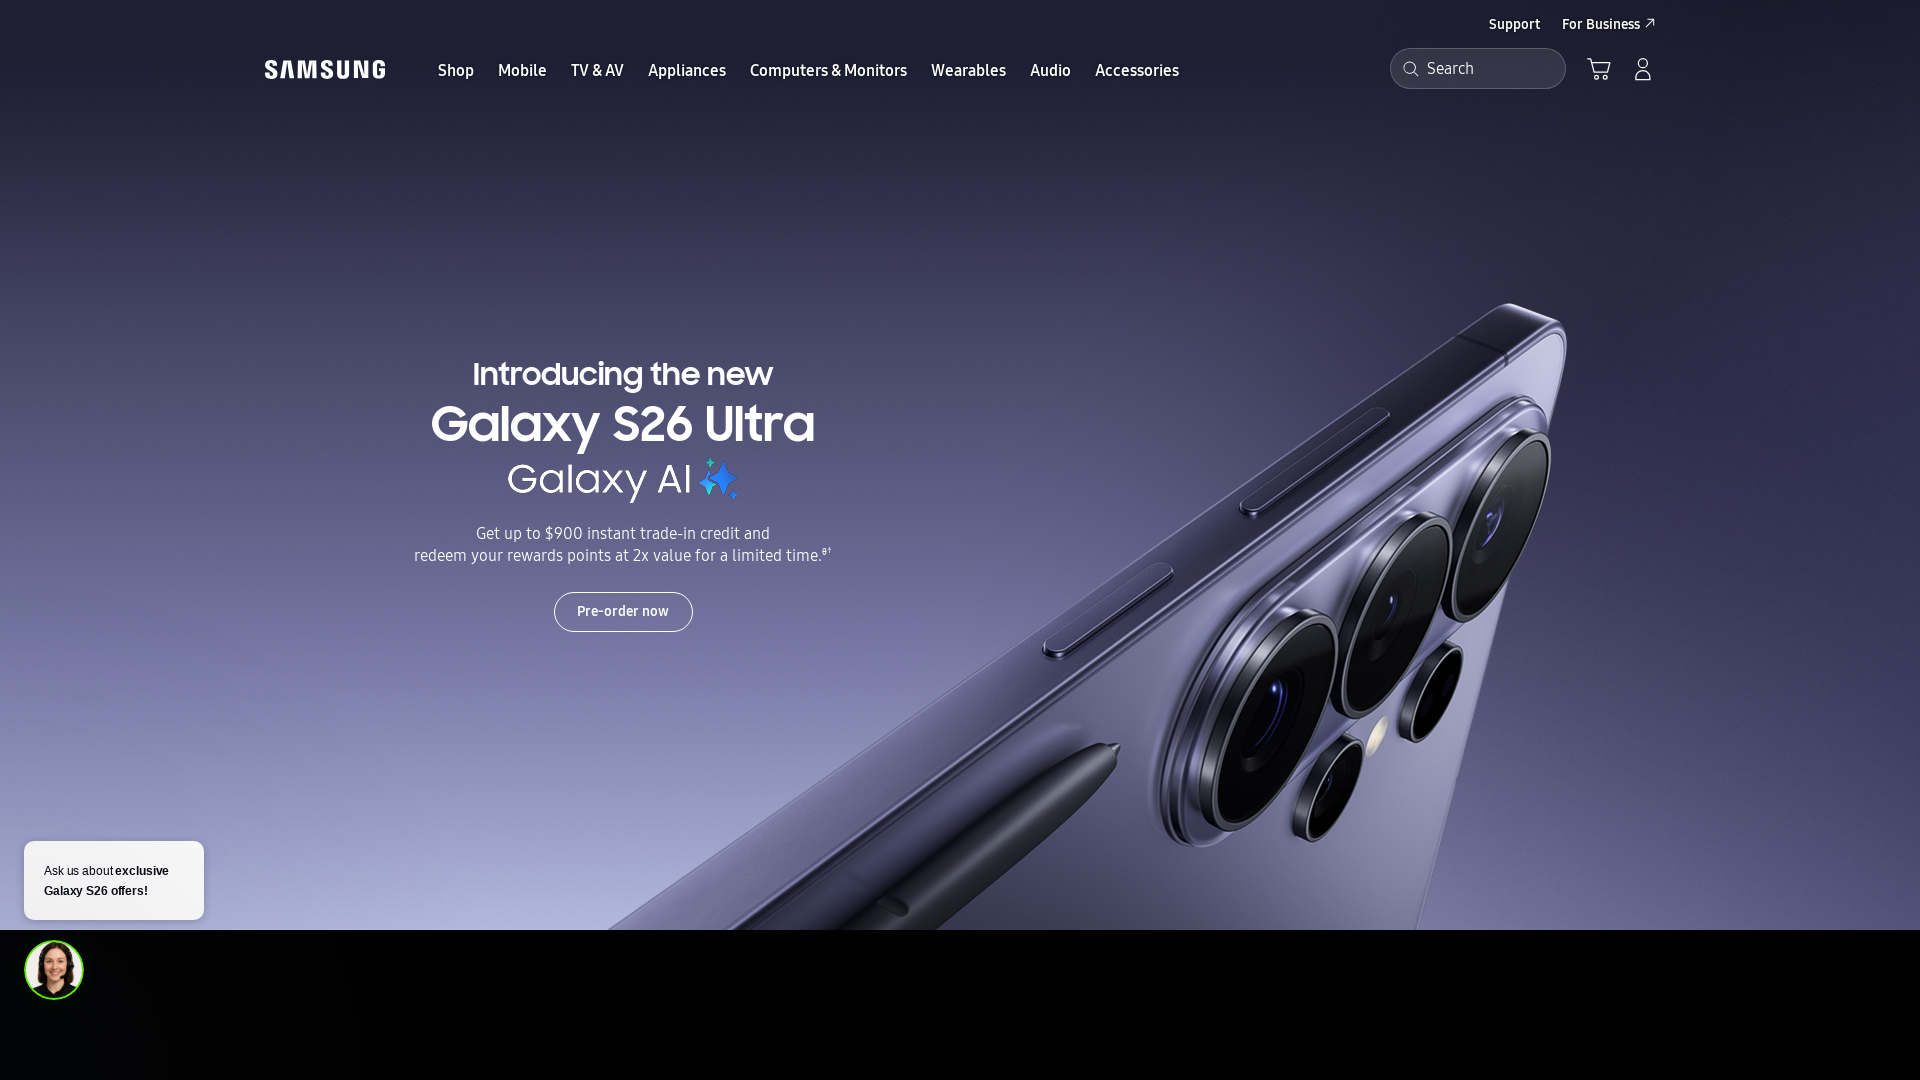

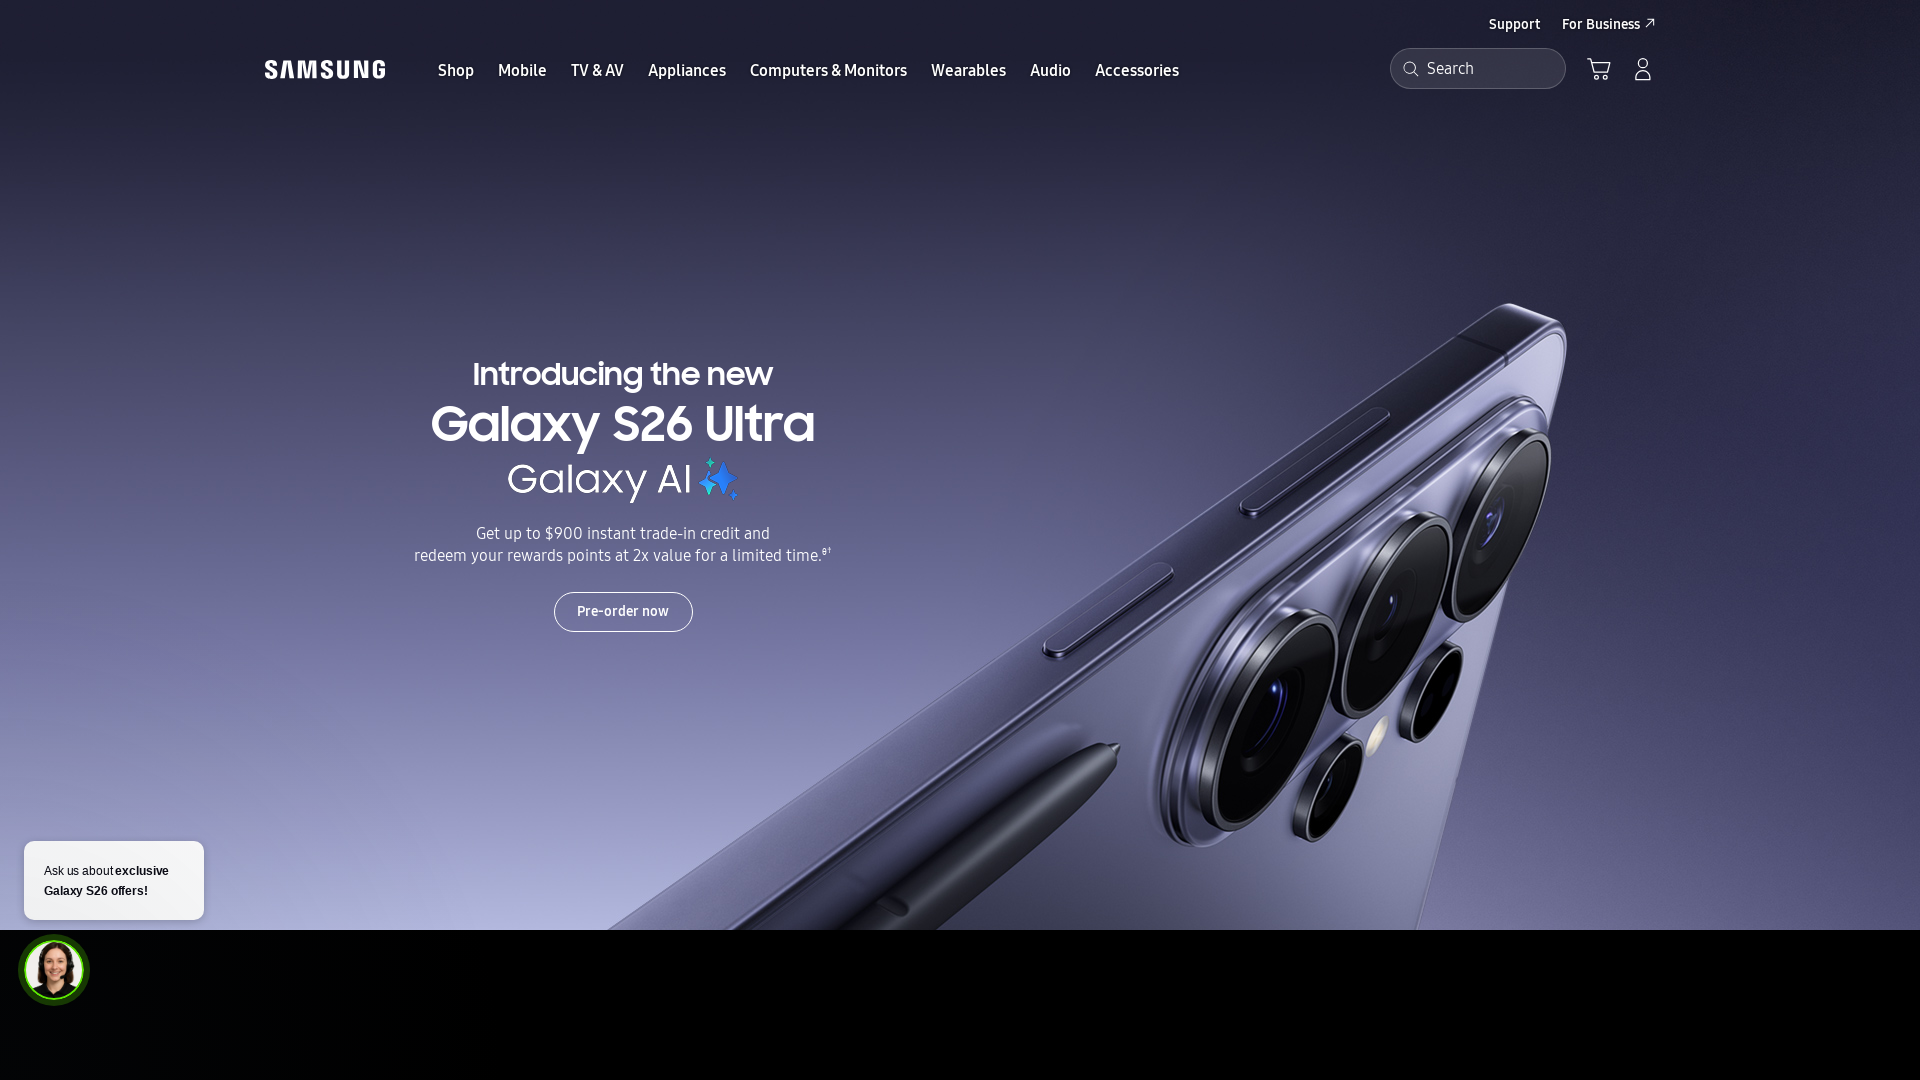